Tests basic form interactions on a practice automation page including clicking a radio button, entering text in an autocomplete field, selecting a dropdown option, and checking a checkbox.

Starting URL: https://www.rahulshettyacademy.com/AutomationPractice/

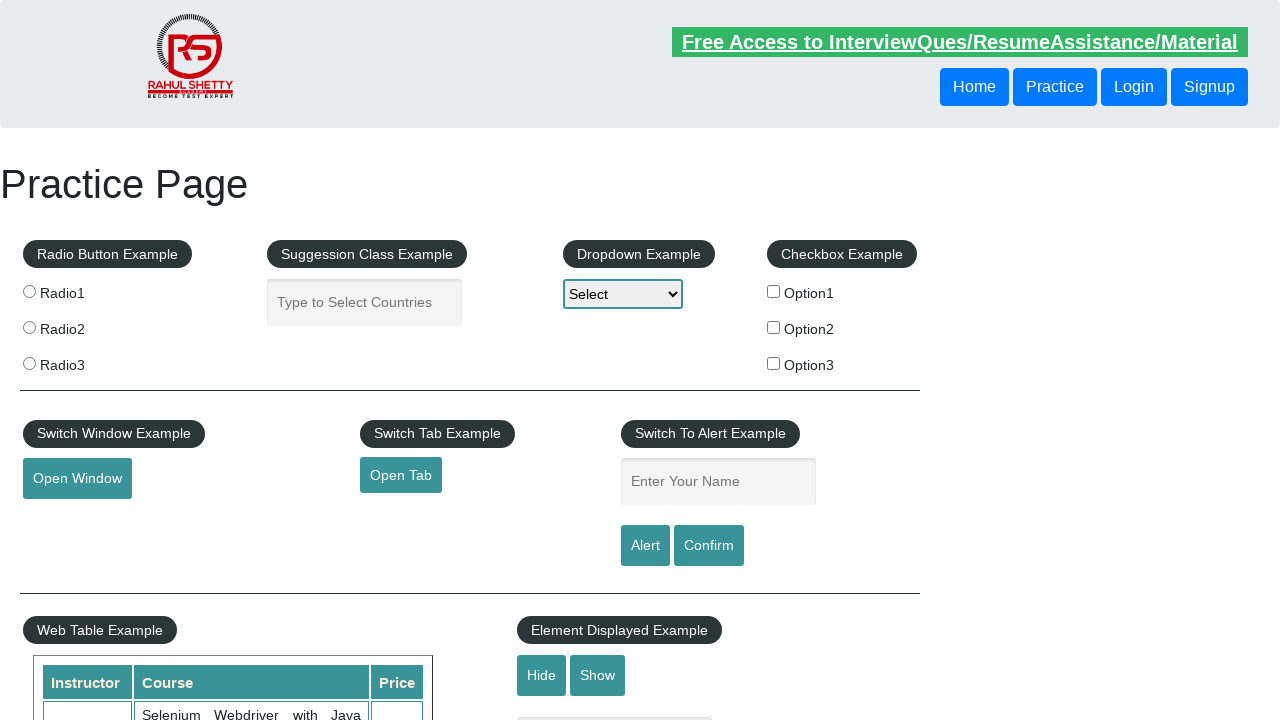

Clicked the first radio button at (29, 291) on xpath=//*[@id='radio-btn-example']/fieldset/label[1]/input
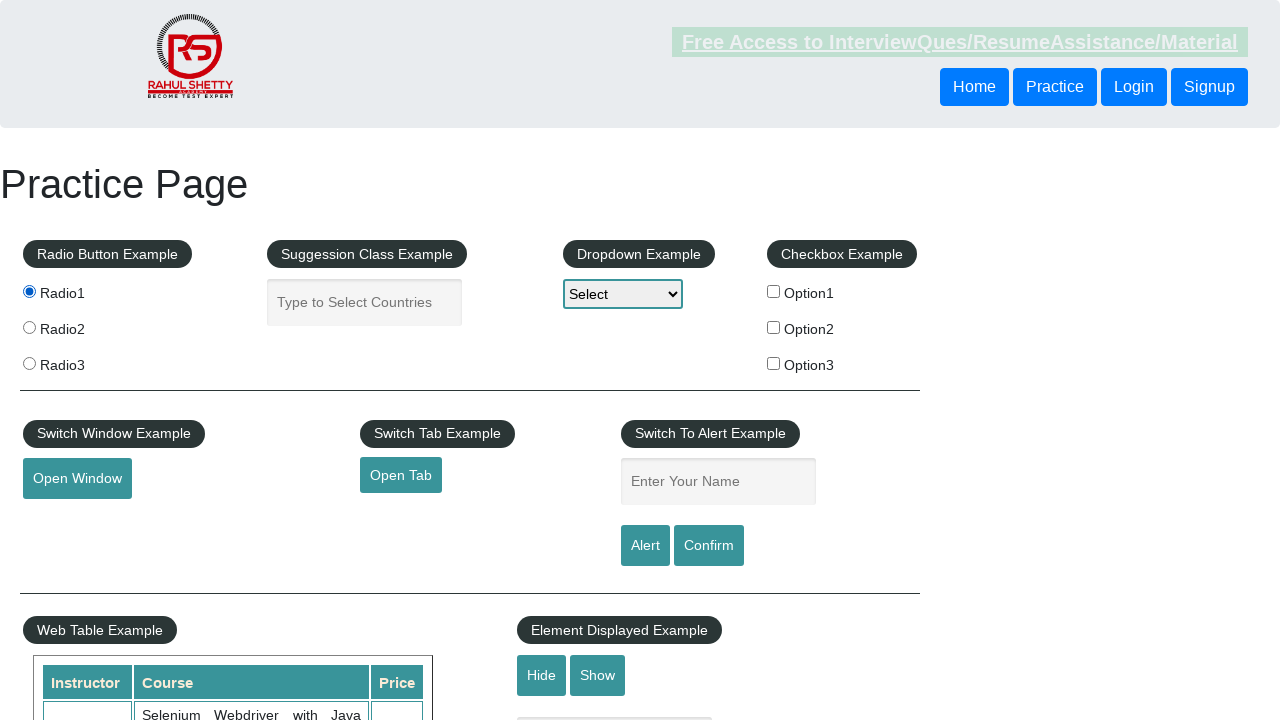

Entered text 'Text ENtered' in the autocomplete field on #autocomplete
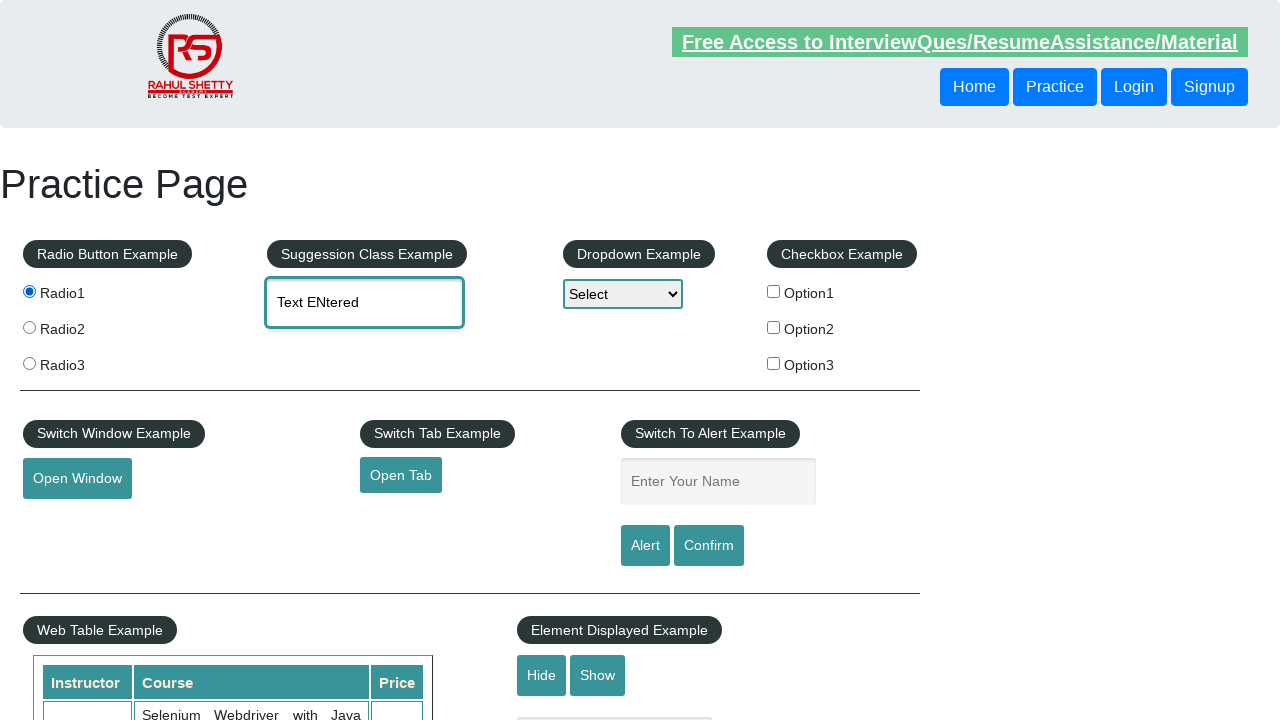

Selected the first option from the dropdown on #dropdown-class-example
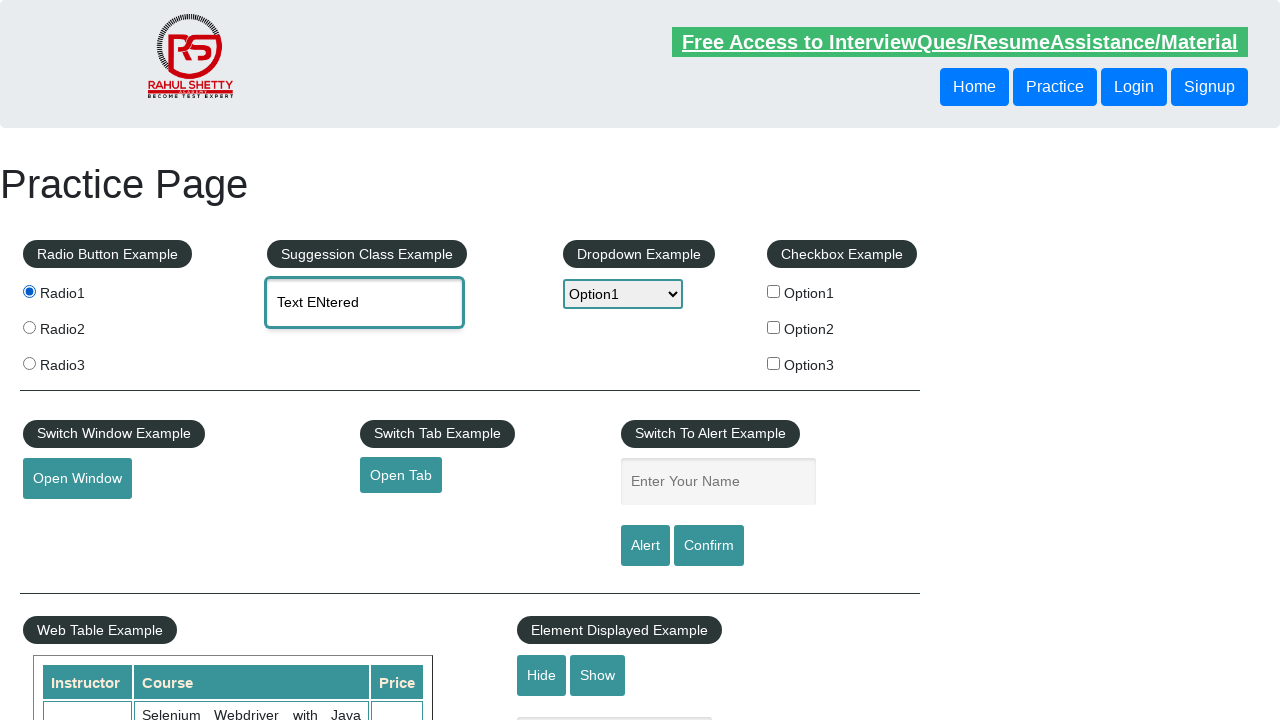

Clicked the first checkbox at (774, 291) on #checkBoxOption1
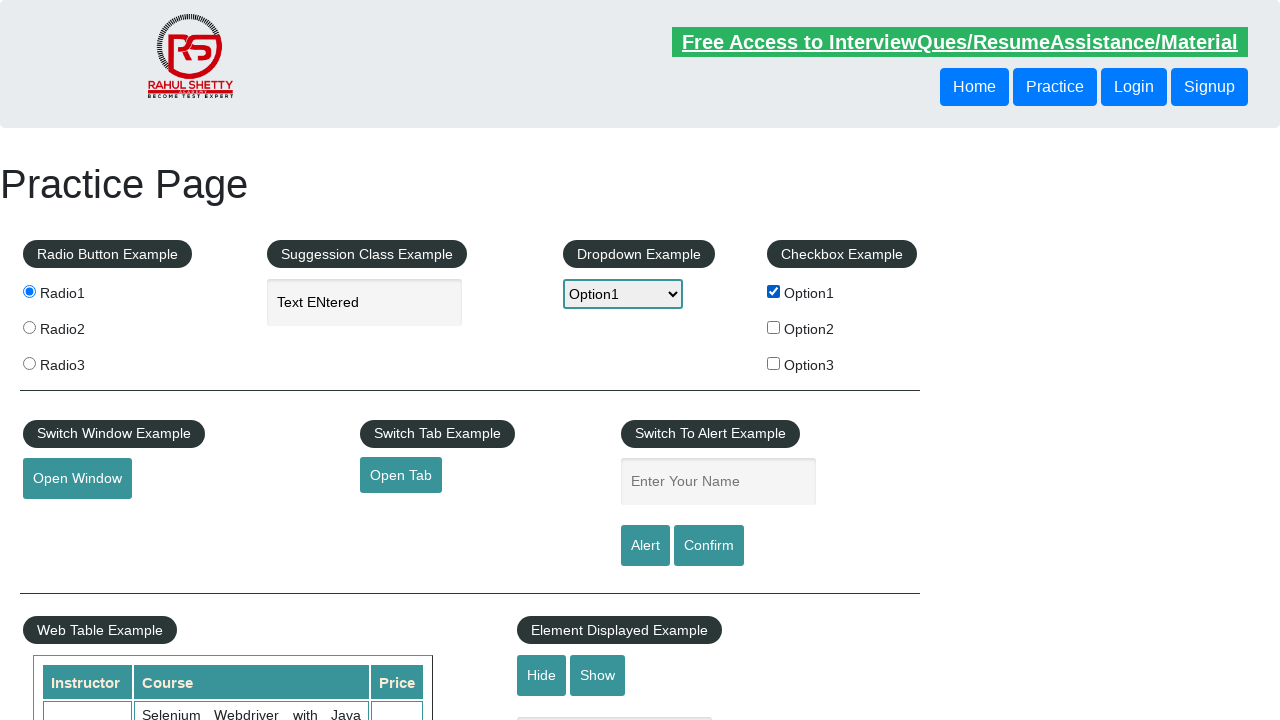

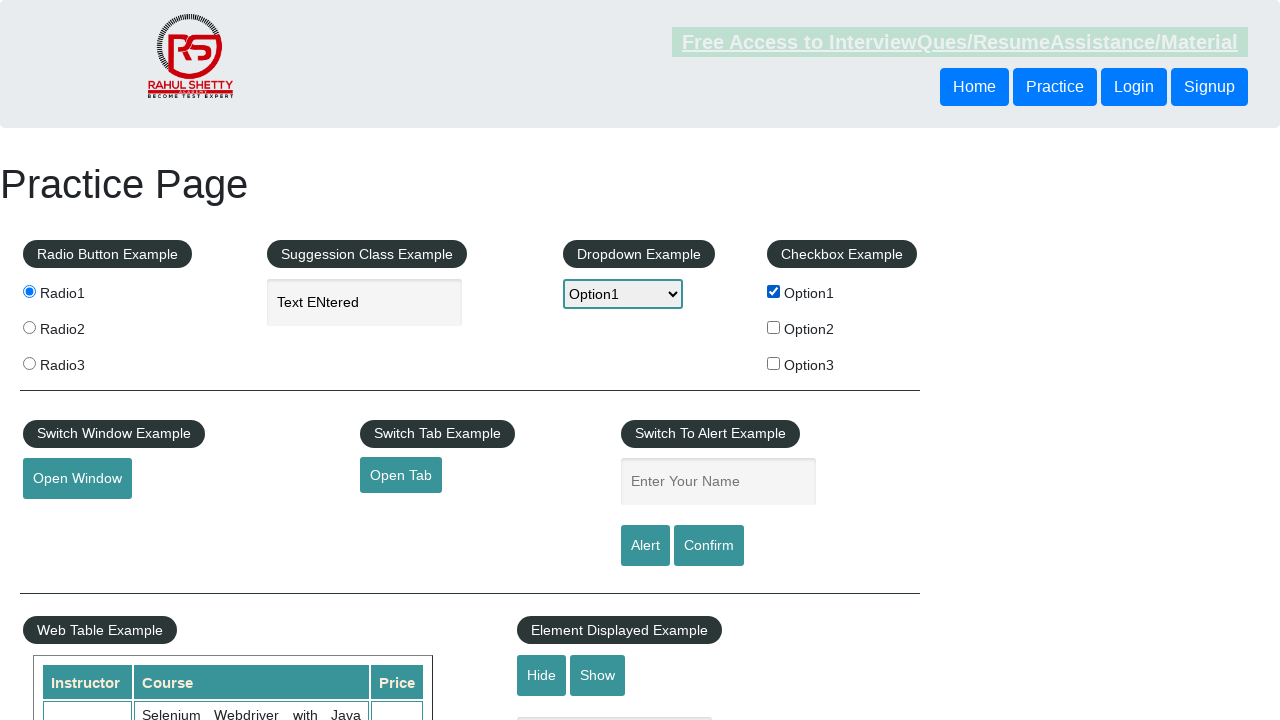